Navigates to the DemoQA broken links page and verifies that anchor elements (links) are present on the page.

Starting URL: https://demoqa.com/broken

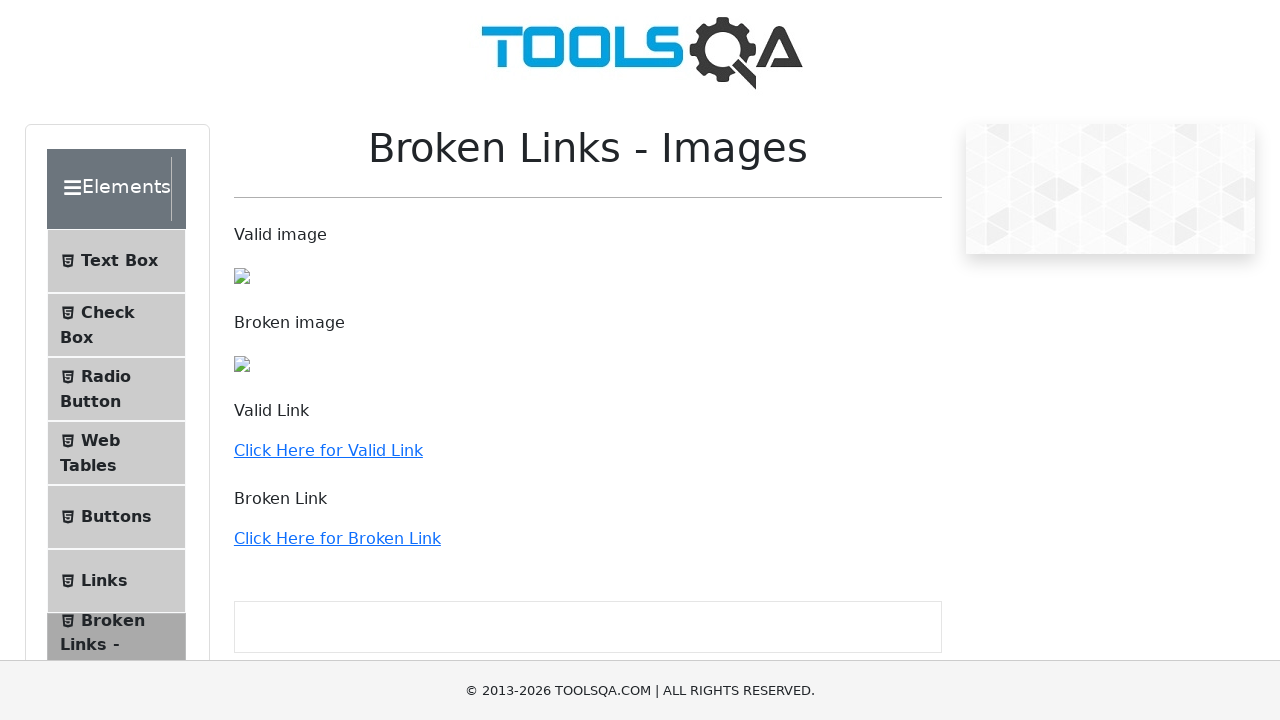

Navigated to DemoQA broken links page
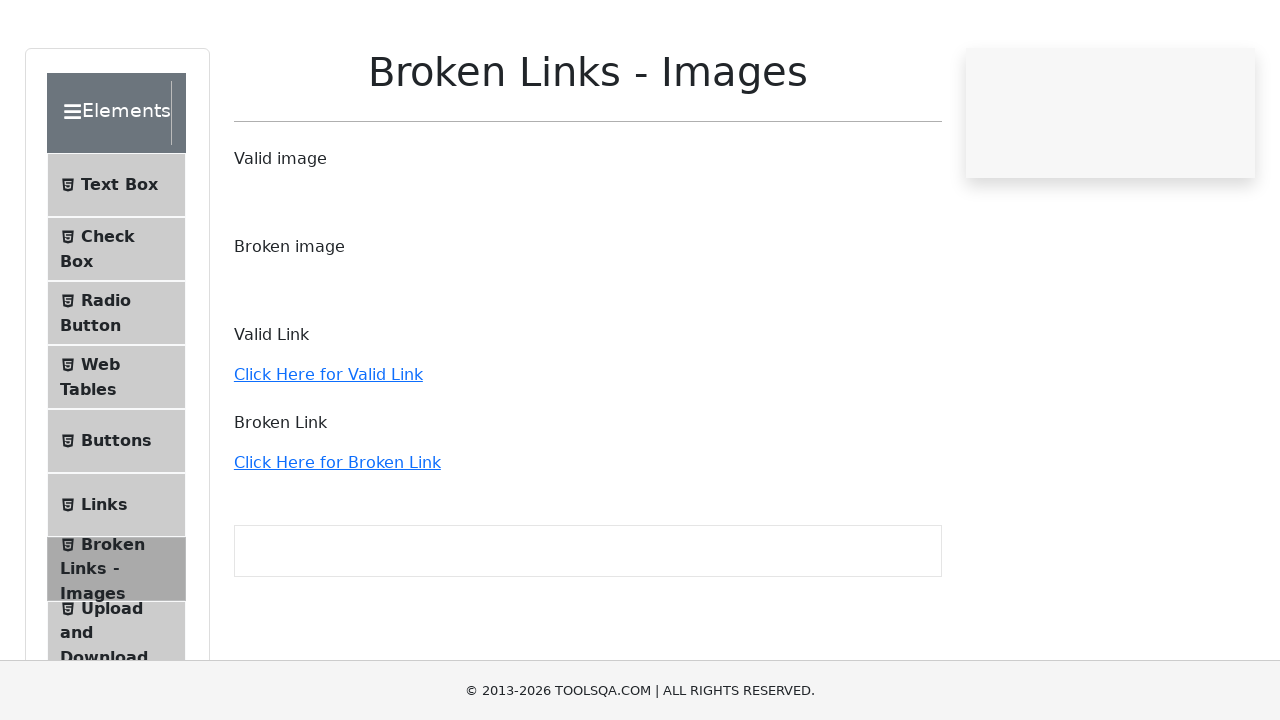

Waited for anchor elements to load on the page
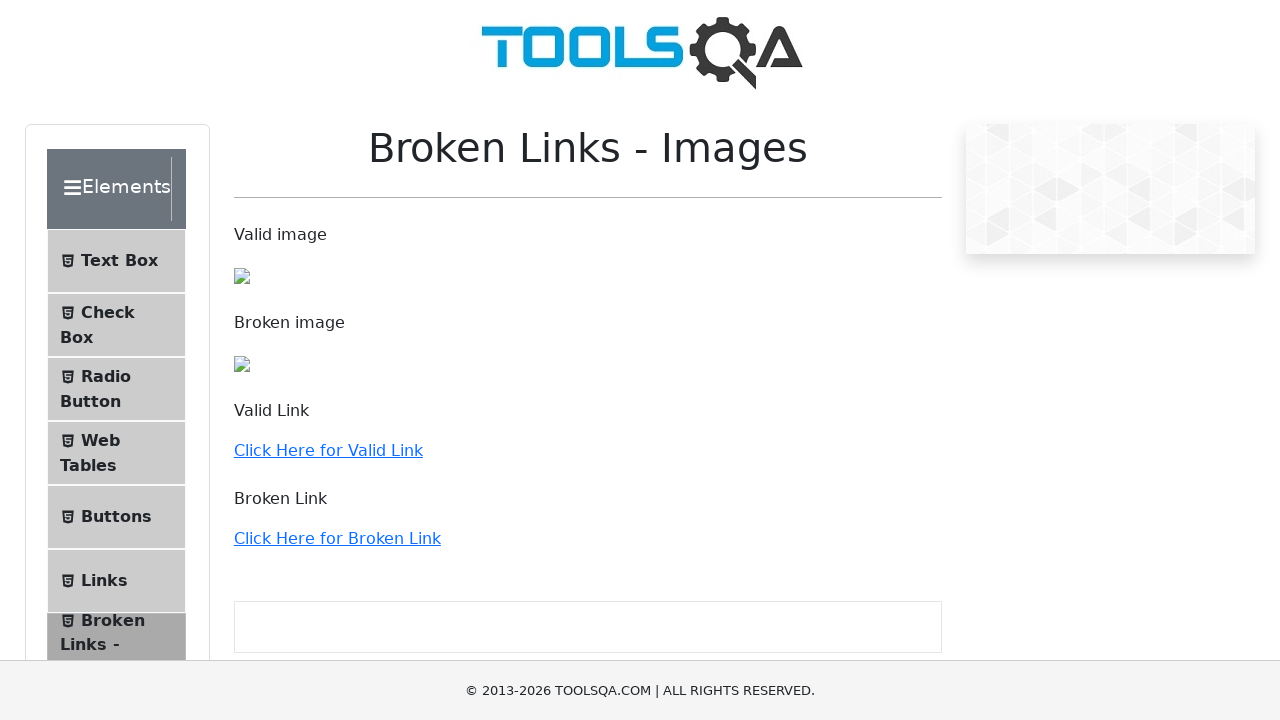

Retrieved all anchor elements from the page
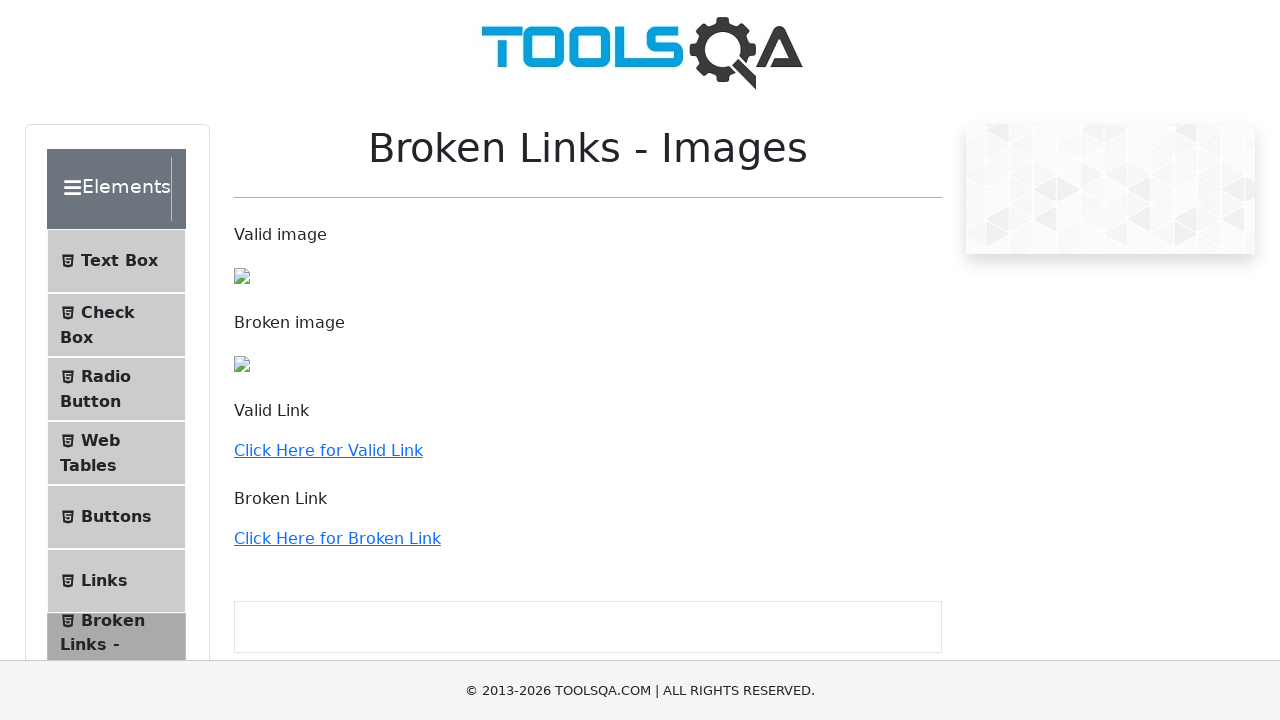

Verified that 36 anchor elements are present on the page
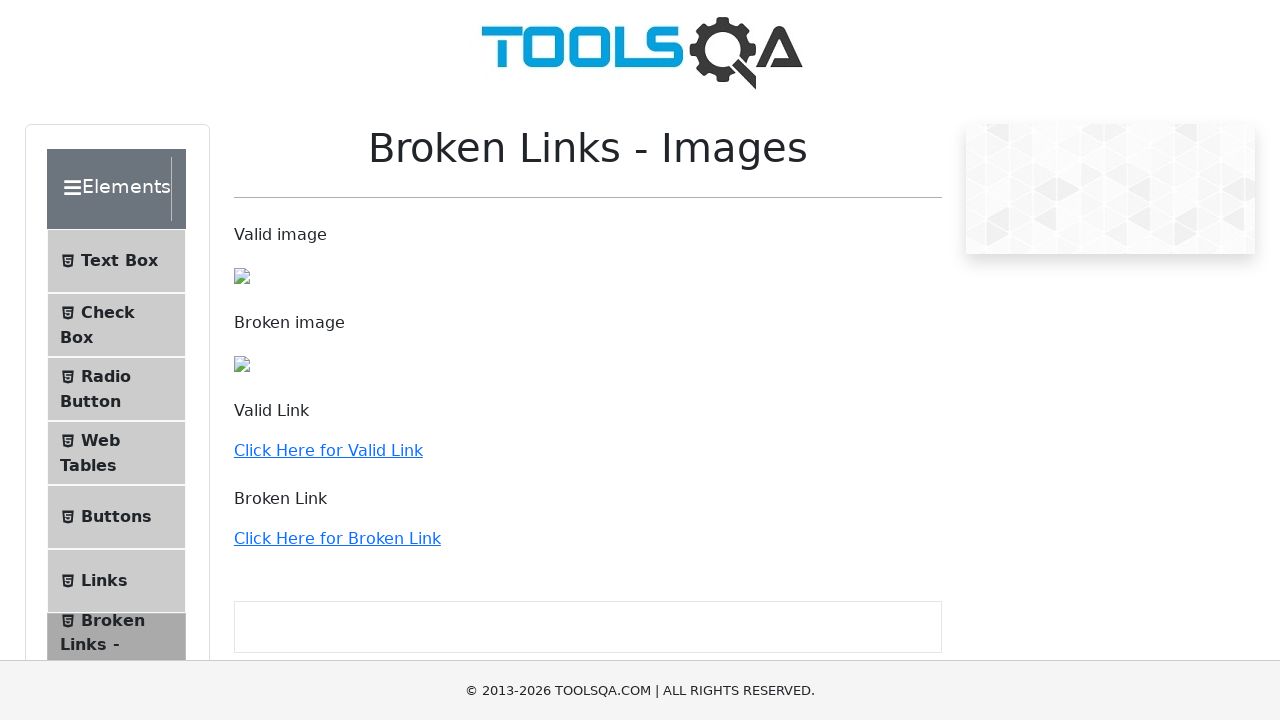

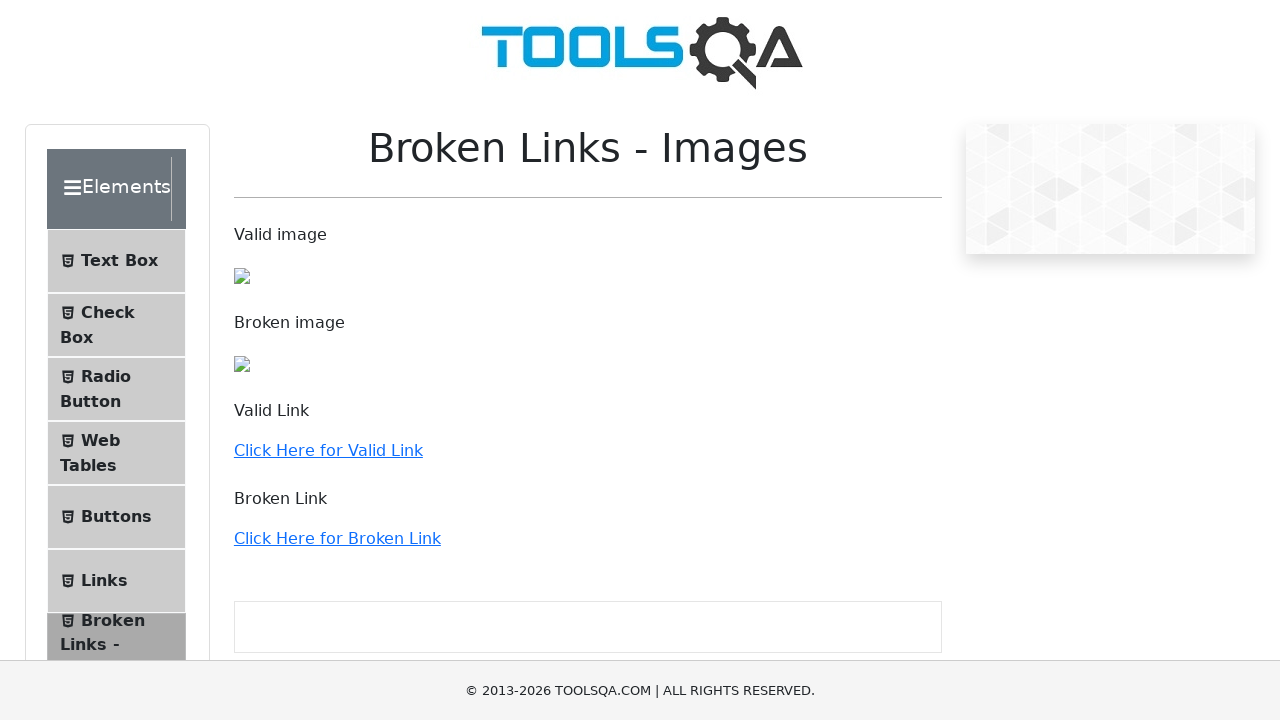